Tests a registration form by filling in first name, last name, and email fields, then submitting and verifying the success message.

Starting URL: http://suninjuly.github.io/registration1.html

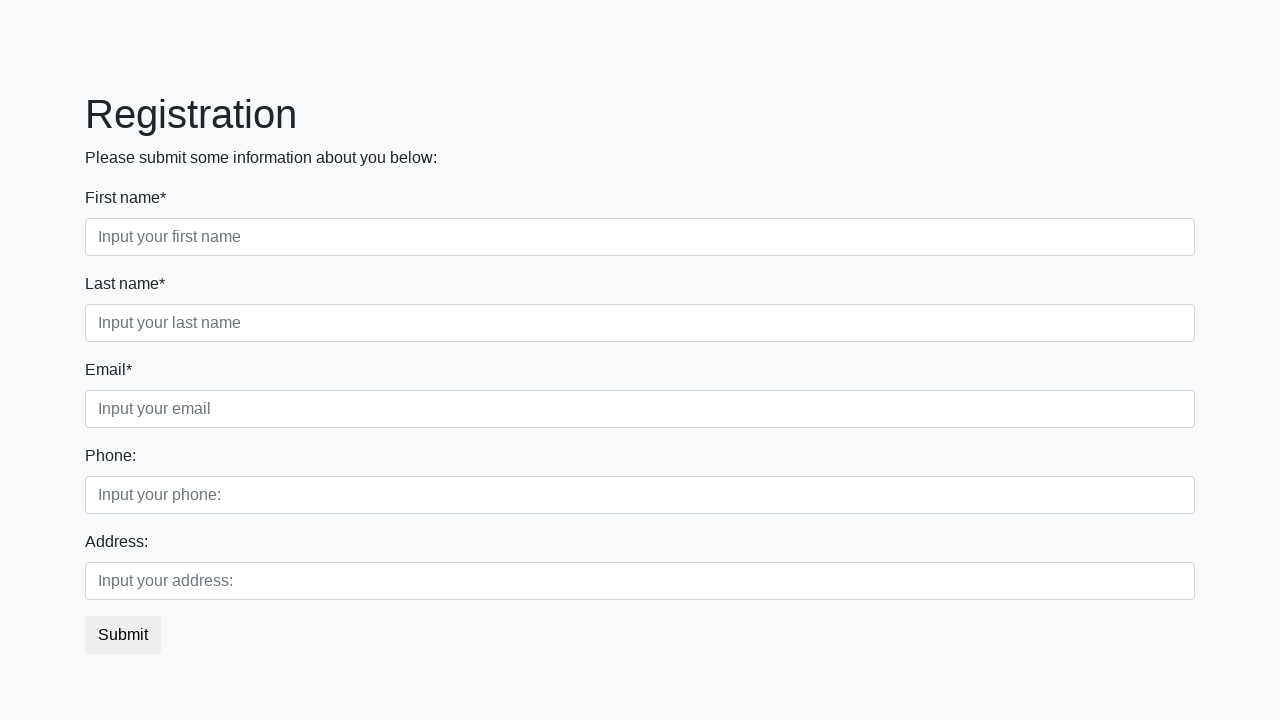

Filled first name field with 'Michael' on body > div > form > div.first_block > div.form-group.first_class > input
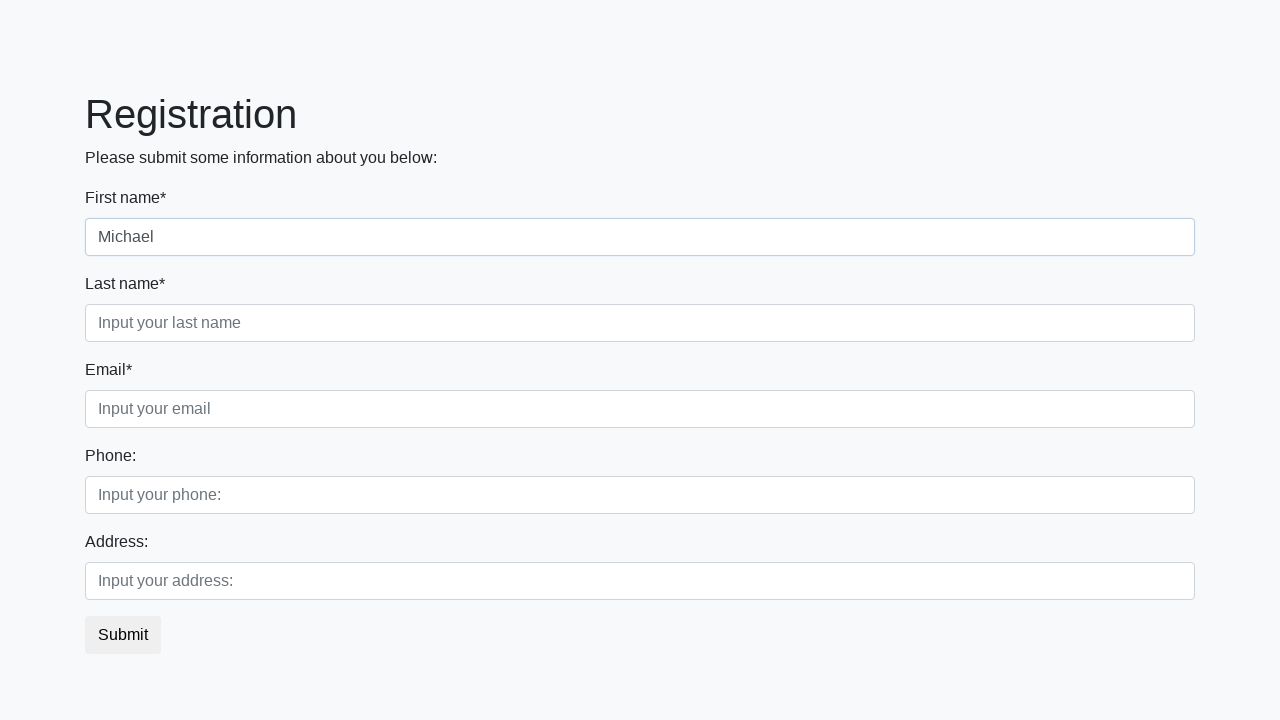

Filled last name field with 'Johnson' on body div > form > div.first_block > div.form-group.second_class > input
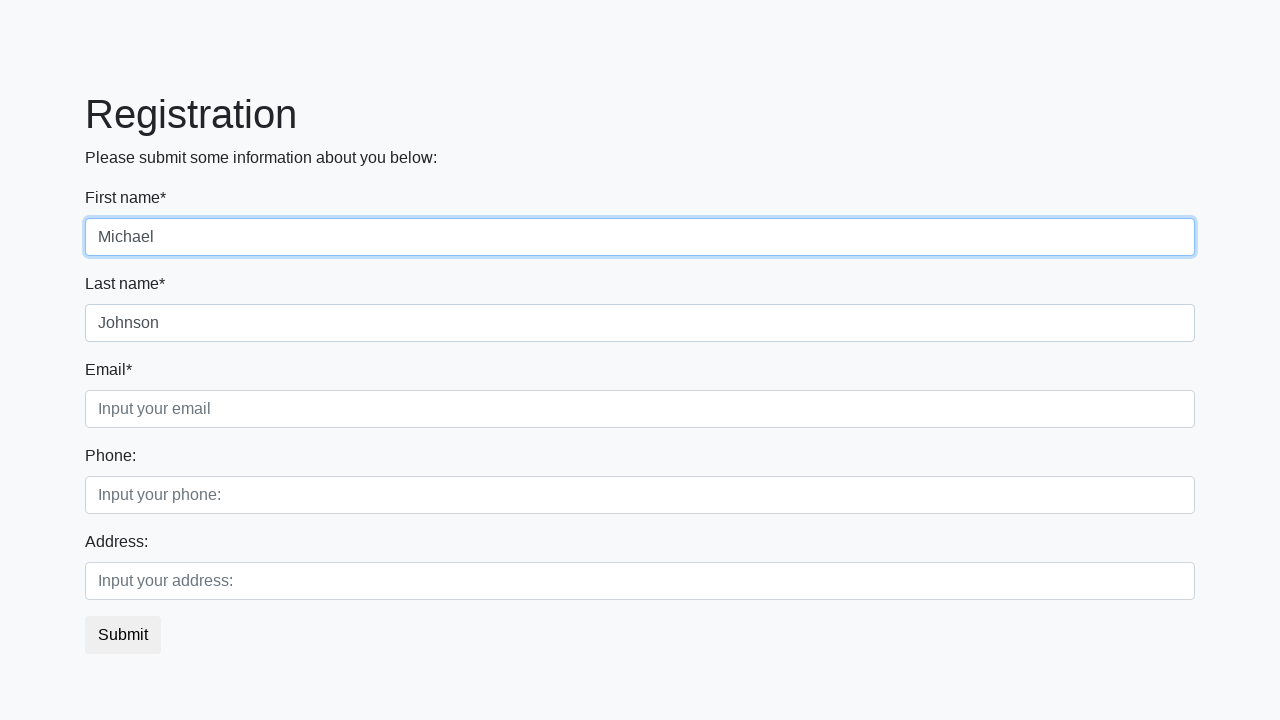

Filled email field with 'michael.johnson@testmail.com' on body > div > form > div.first_block > div.form-group.third_class > input
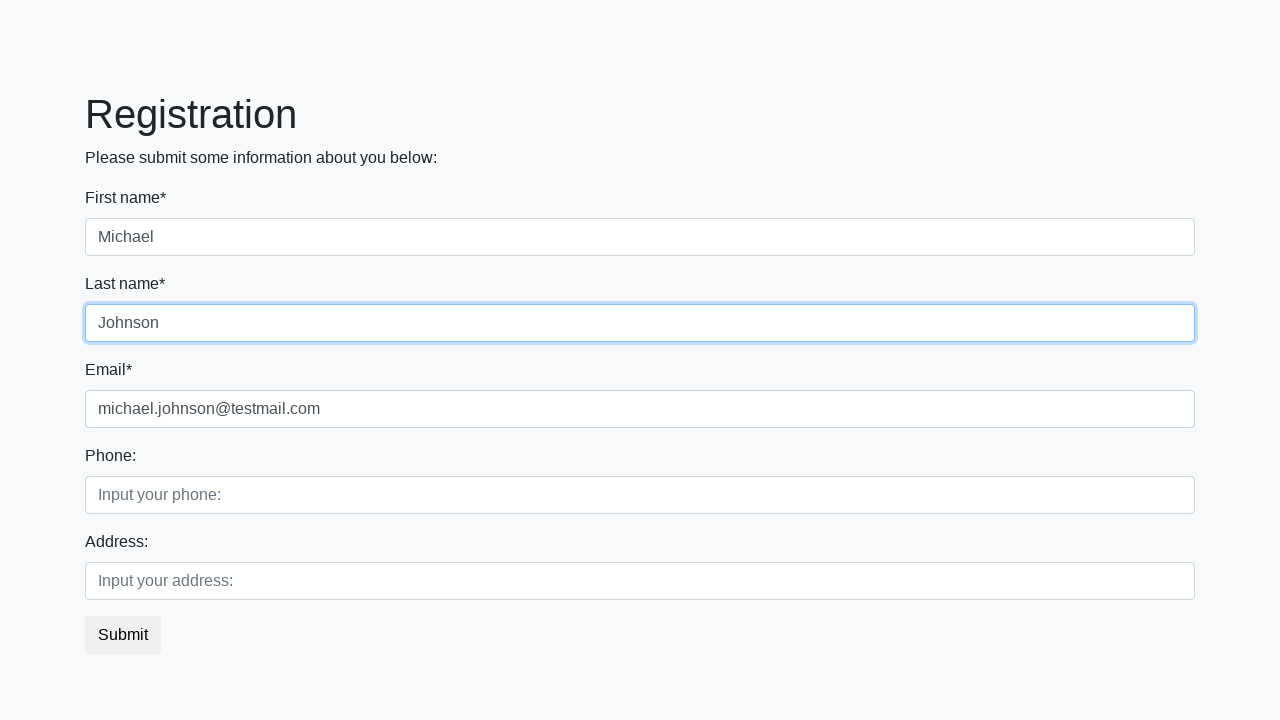

Clicked submit button to register at (123, 635) on button.btn
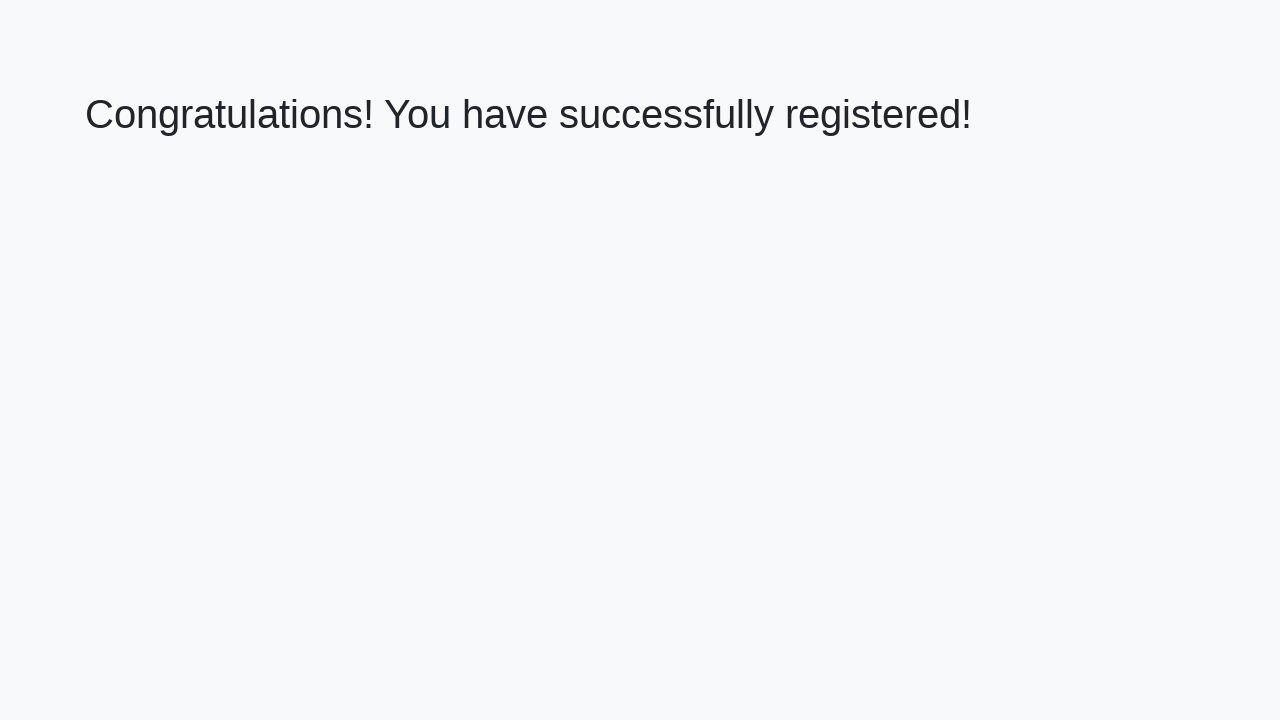

Success message displayed on page
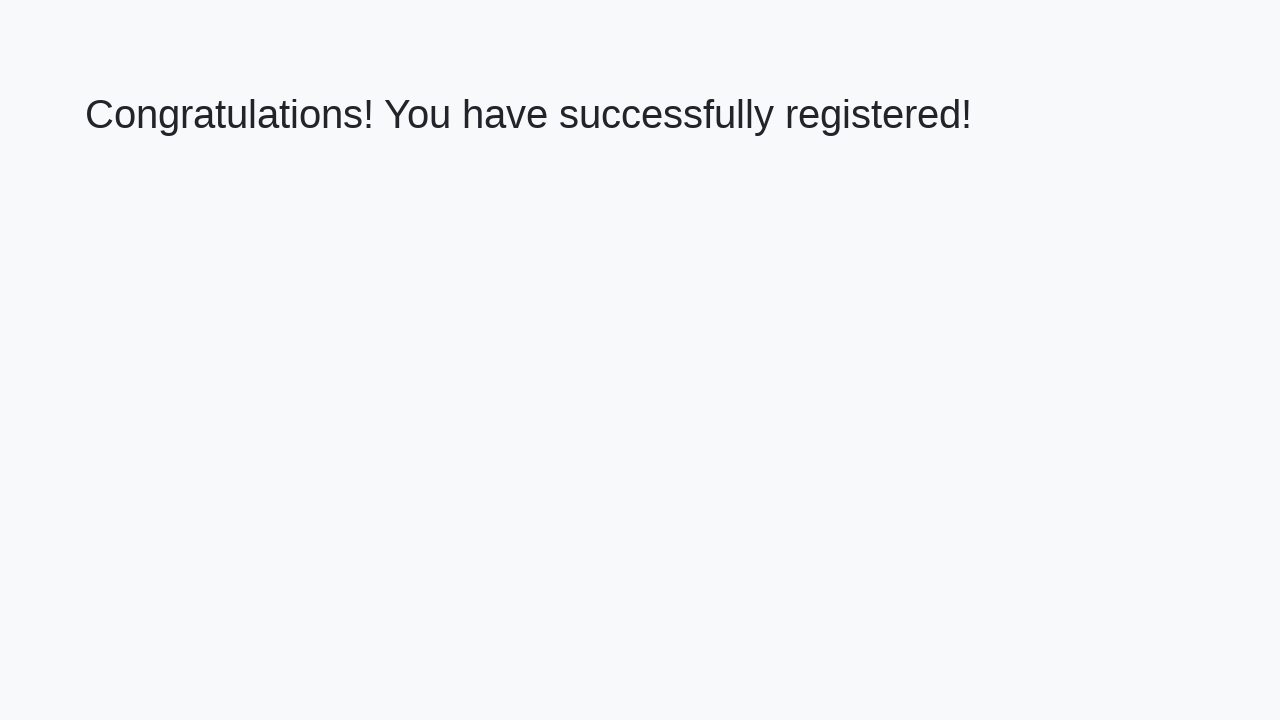

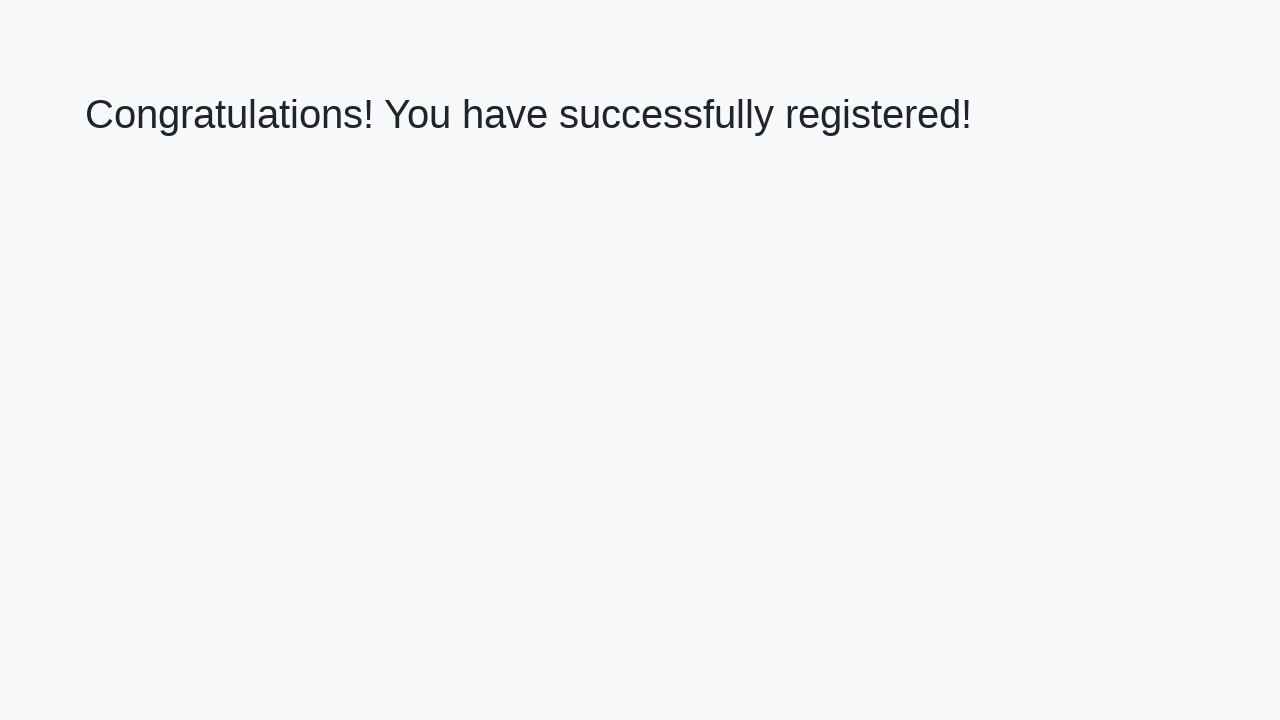